Tests user registration flow by navigating to register page, filling in username, password and confirm password fields, then submitting the registration form

Starting URL: https://crio-qkart-frontend-qa.vercel.app/

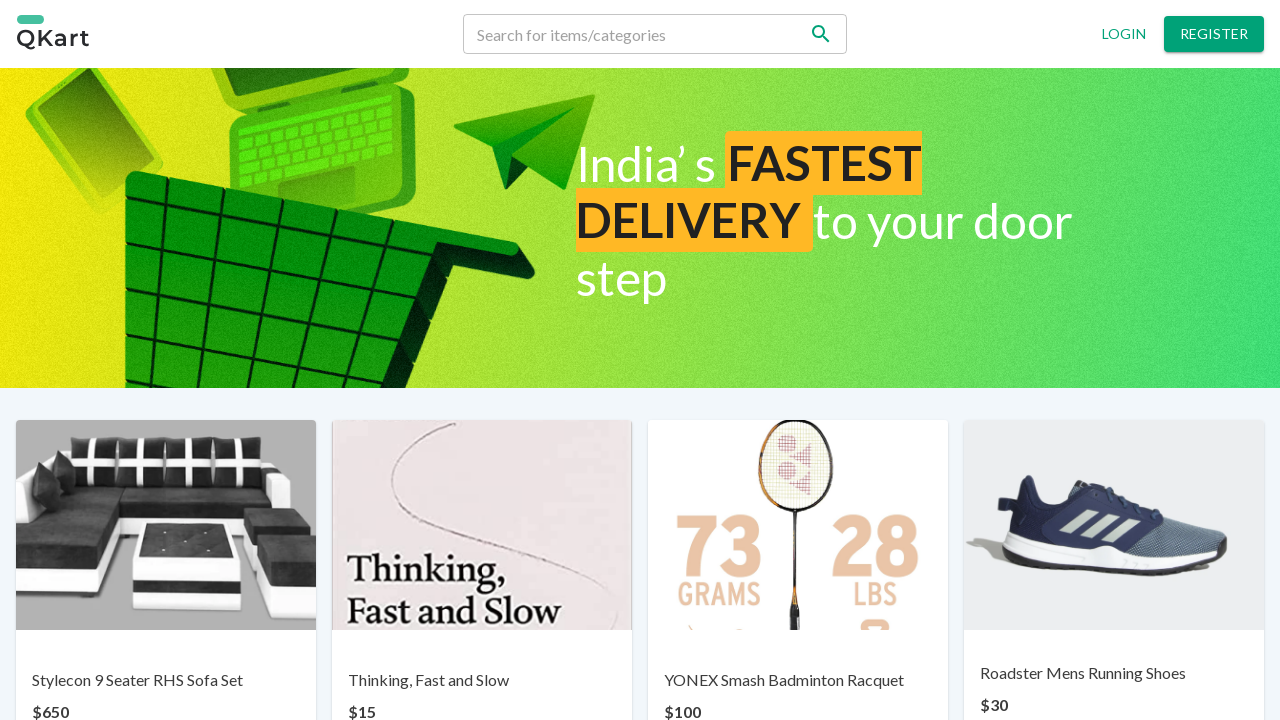

Clicked Register button to navigate to registration page at (1214, 34) on button:has-text('Register')
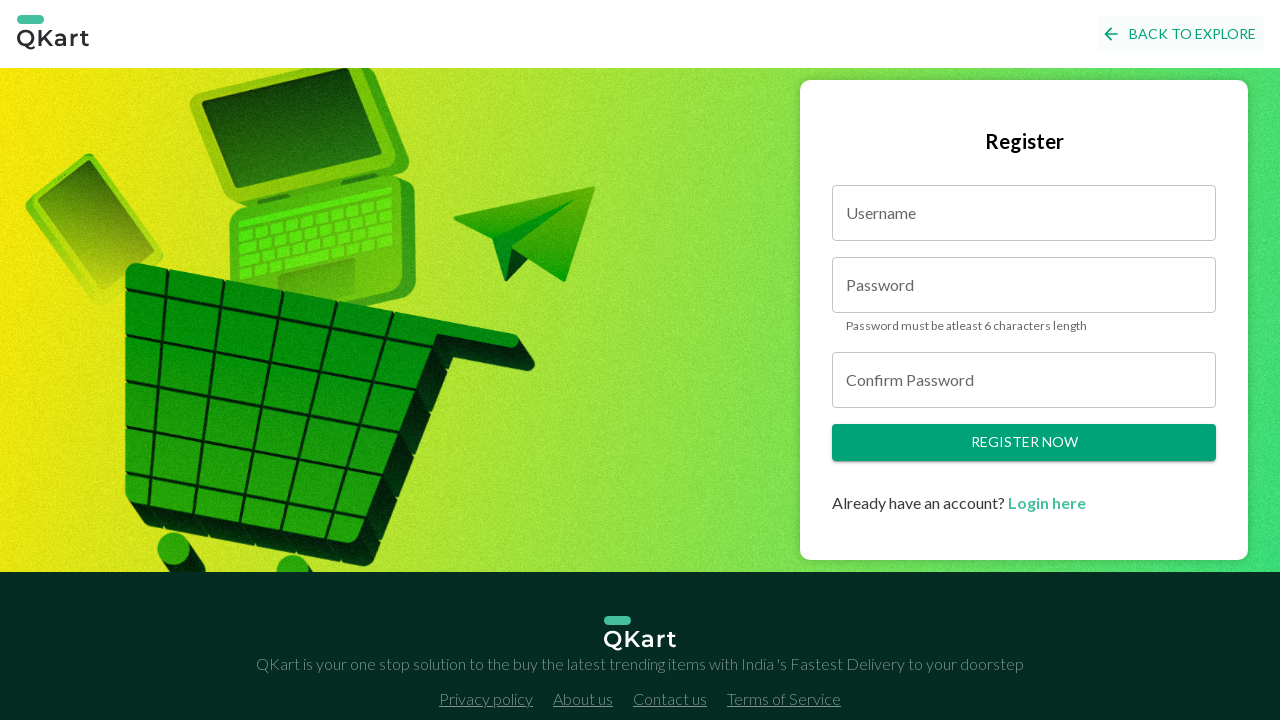

Filled username field with 'testuser_1772036285' on input[placeholder='Enter Username']
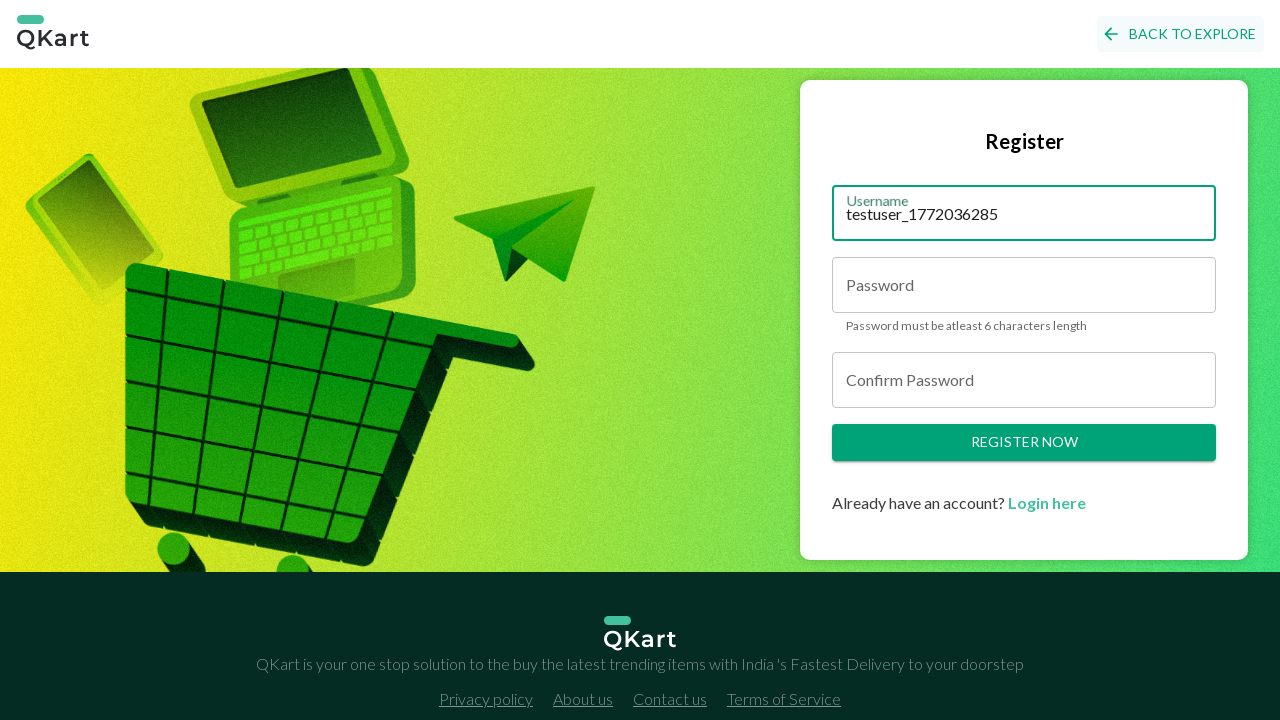

Filled password field with test password on #password
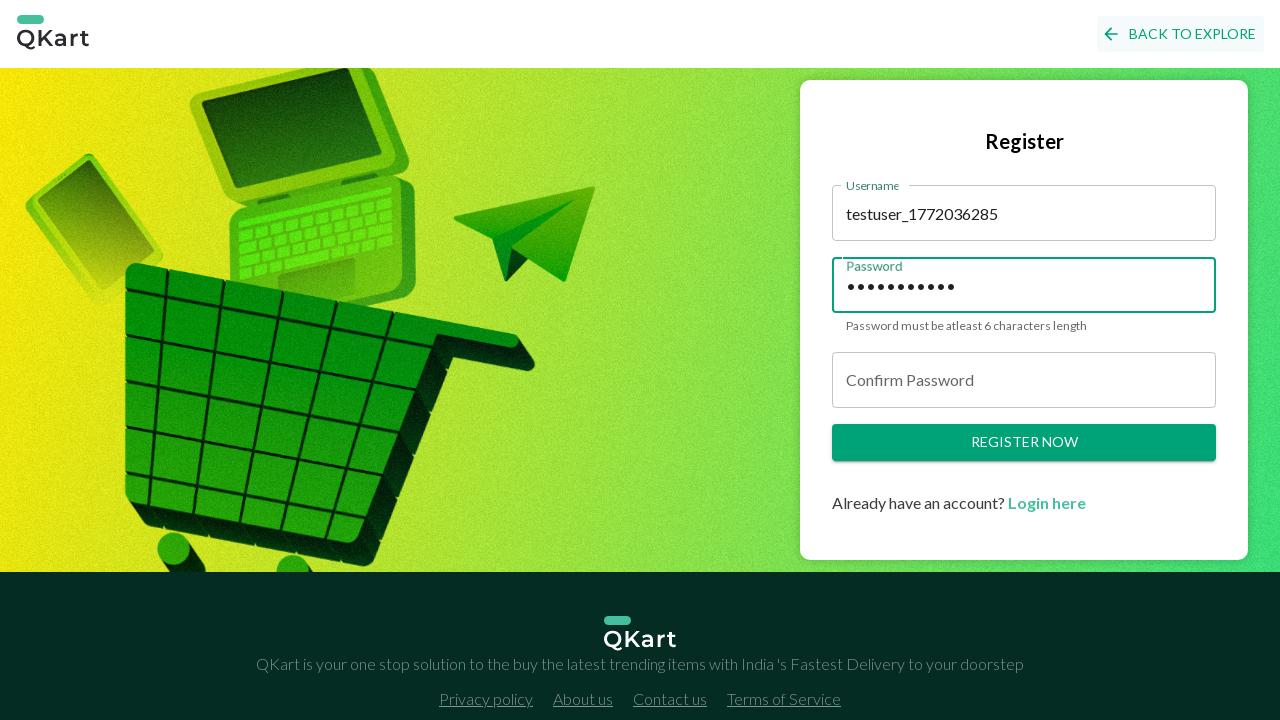

Filled confirm password field with matching password on #confirmPassword
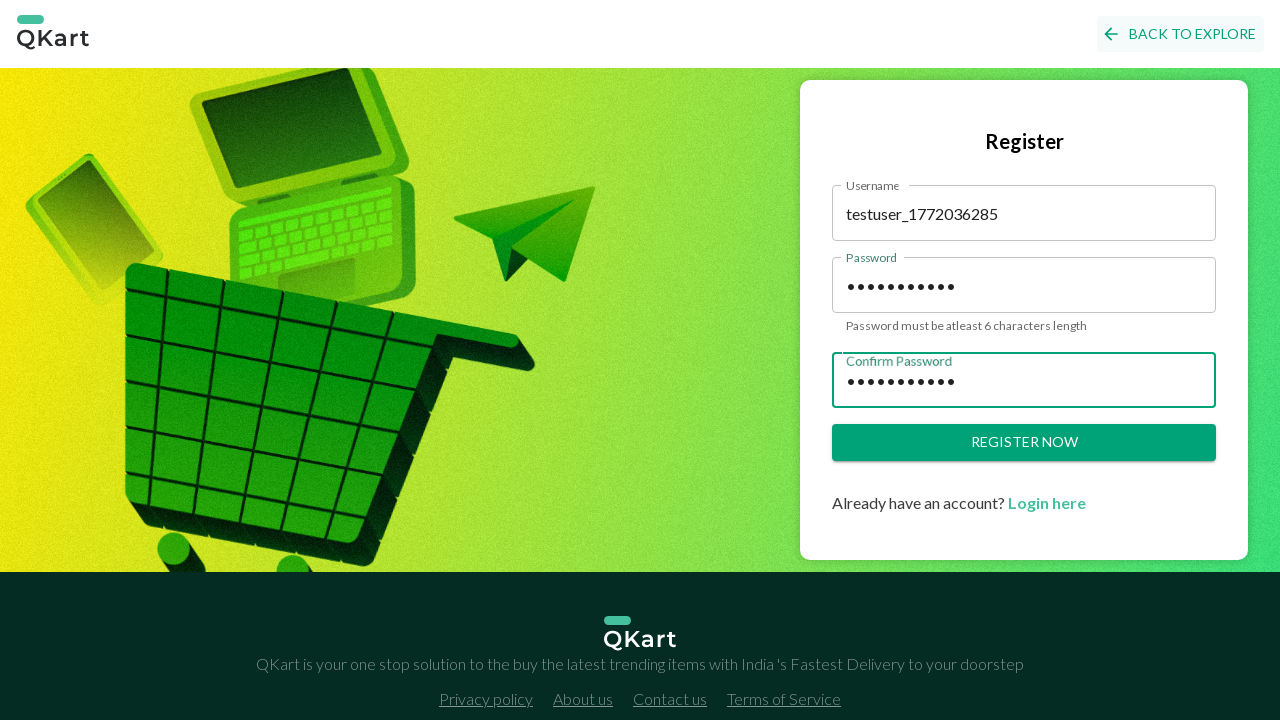

Clicked register button to submit registration form at (1024, 443) on .button
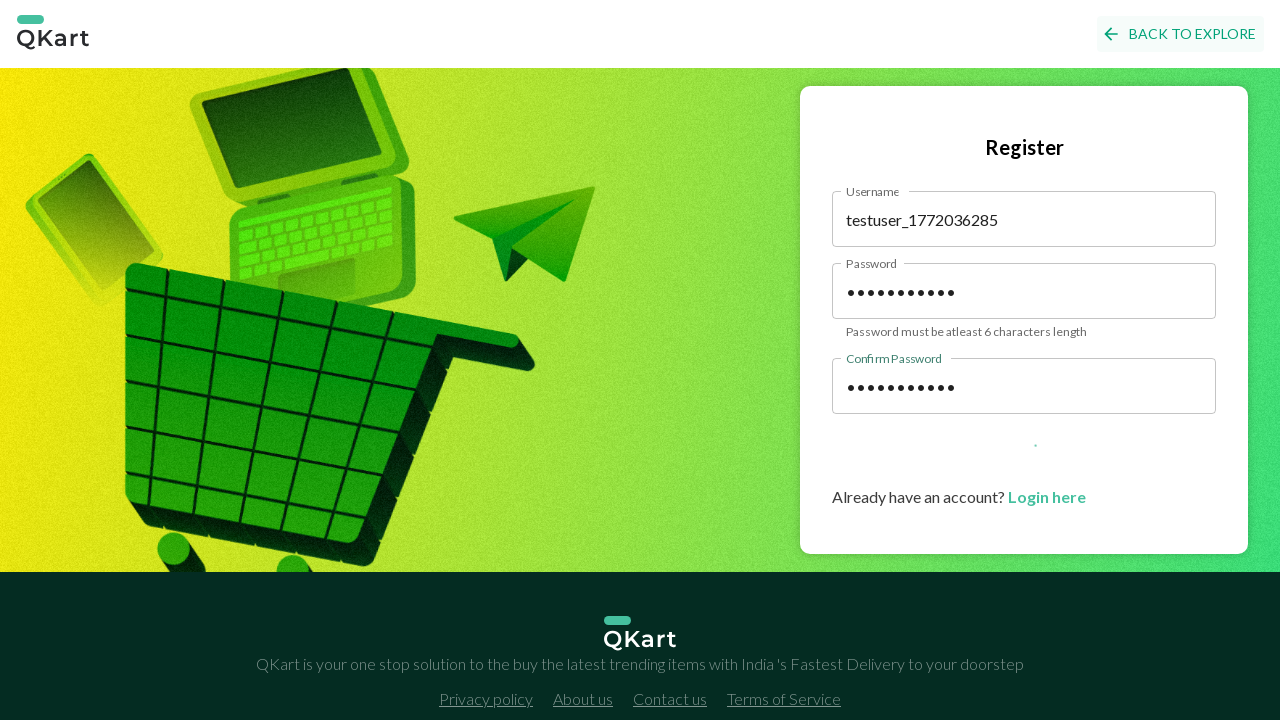

Successfully navigated to login page after registration
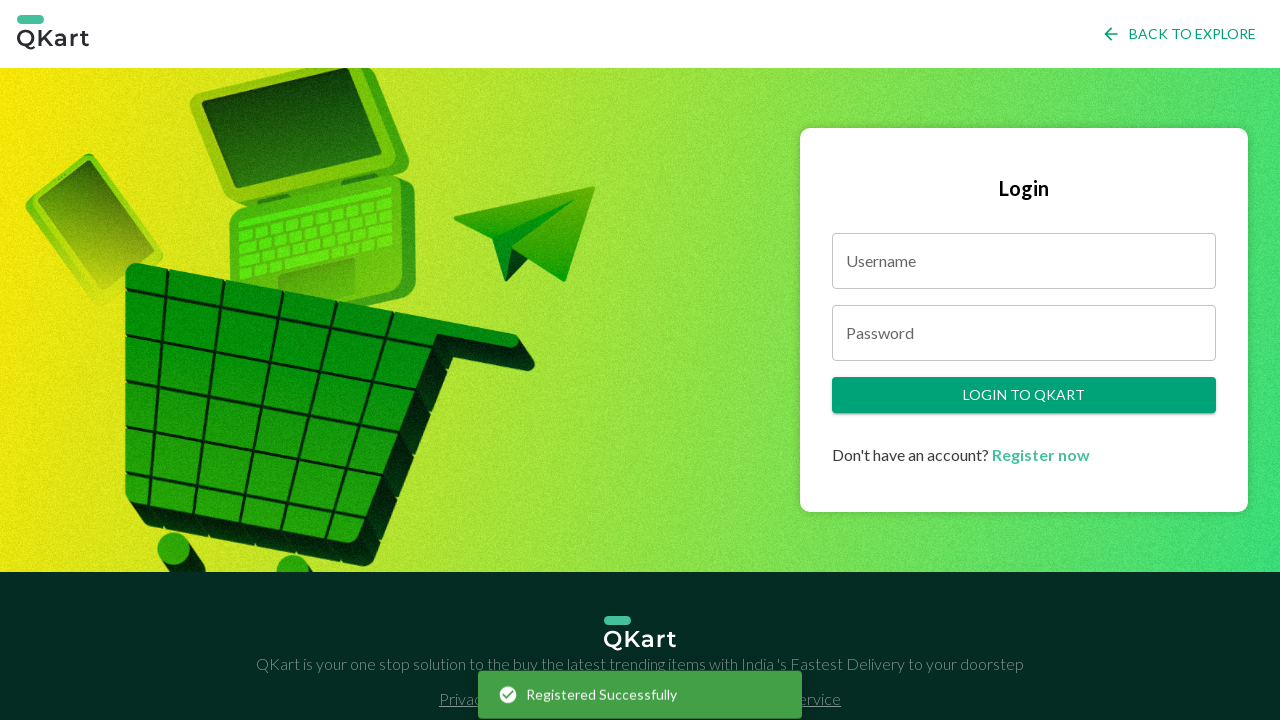

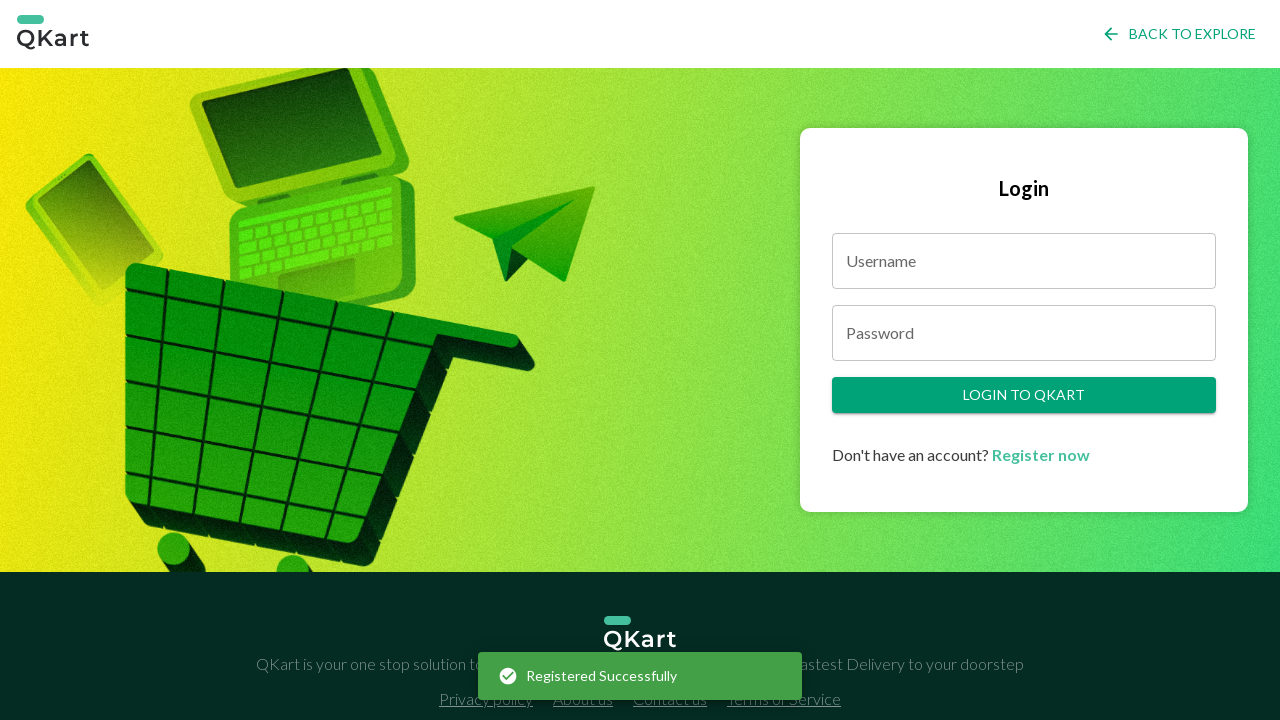